Clicks the Tabs link on the Widgets page to navigate to the Tabs section

Starting URL: https://demoqa.com/widgets

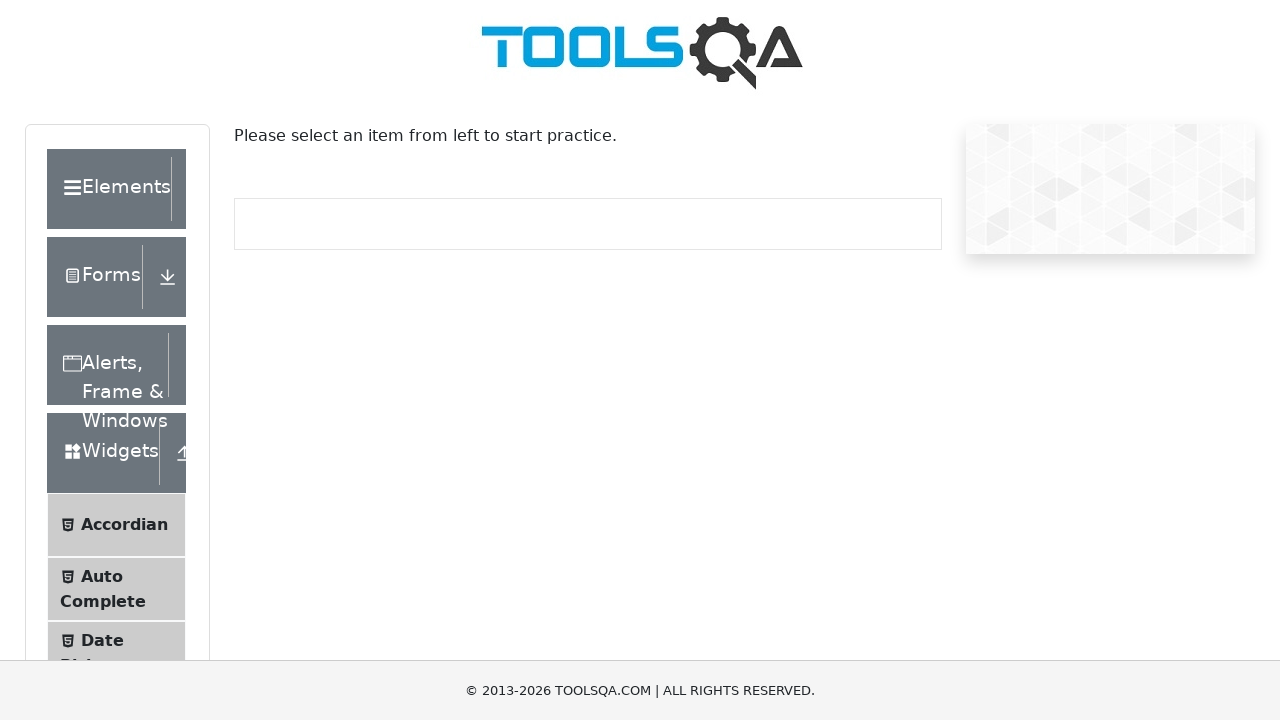

Clicked the Tabs link on the Widgets page at (101, 361) on text=Tabs
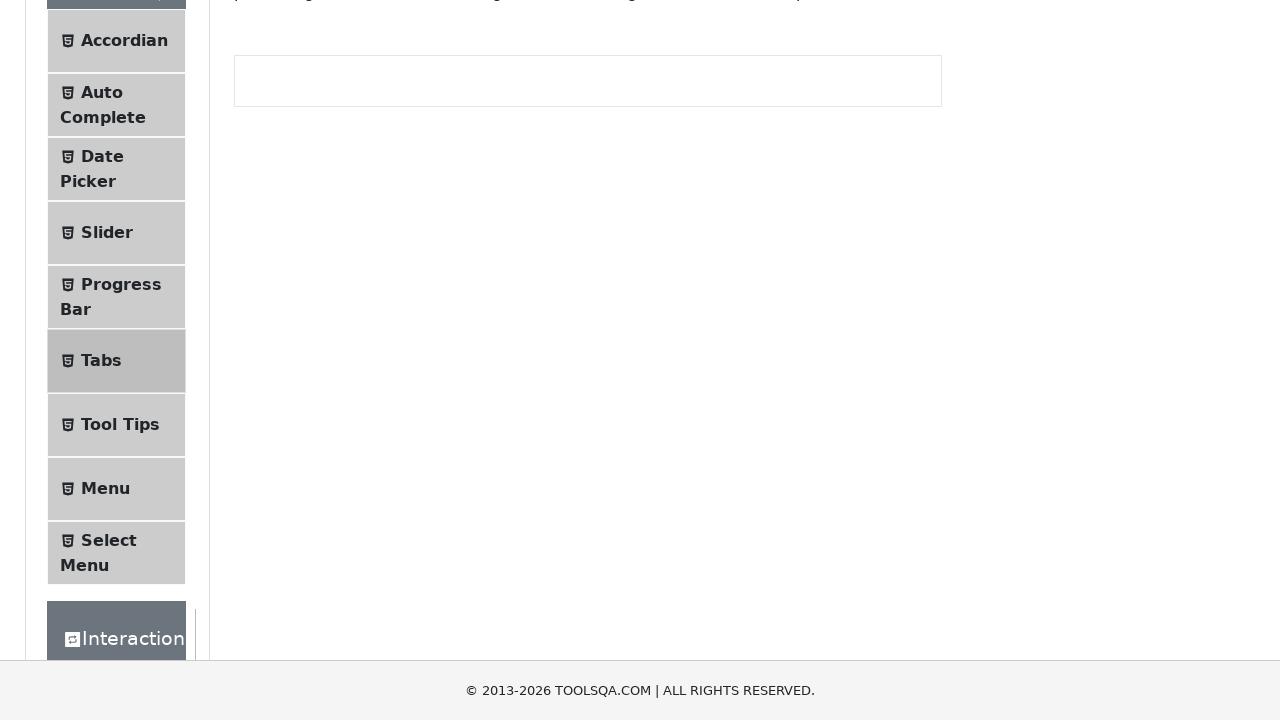

Navigated to the Tabs page successfully
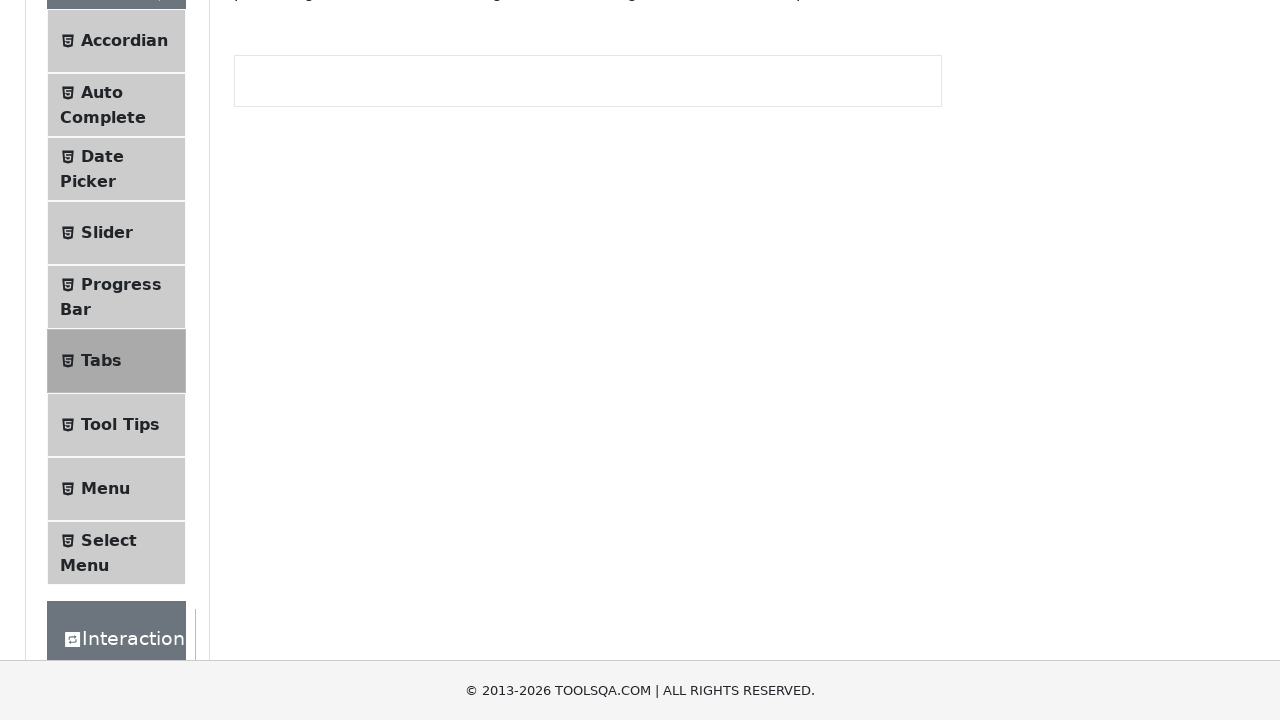

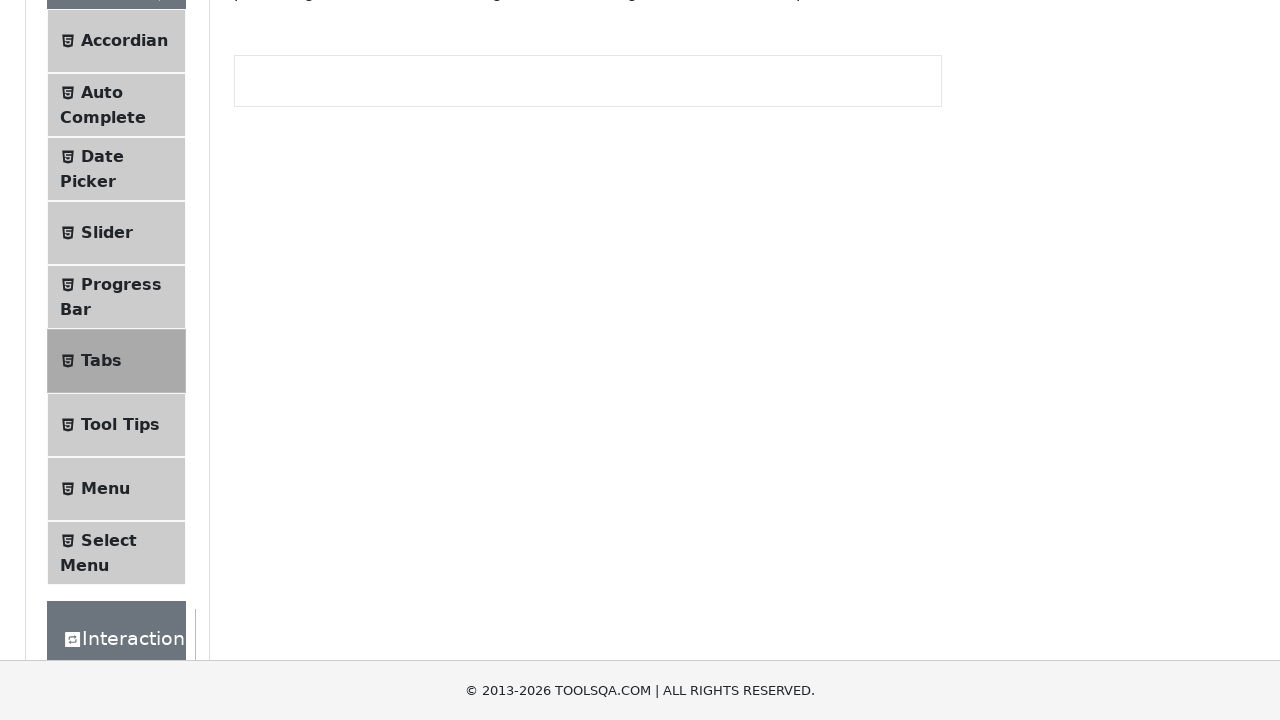